Tests JavaScript utility functions by navigating to OpenCart login page, then to CRMPro site, and scrolling to a "Forgot Password?" link element.

Starting URL: https://demo.opencart.com/index.php?route=account/login

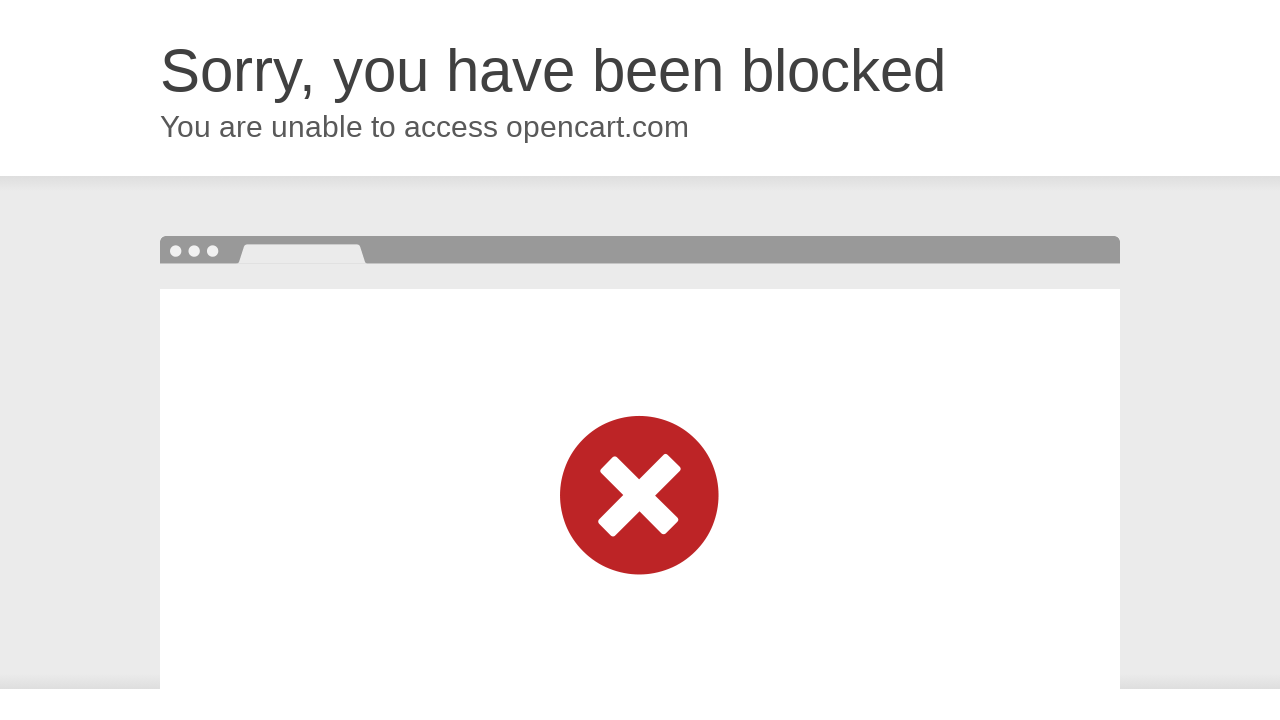

Retrieved page title from OpenCart login page
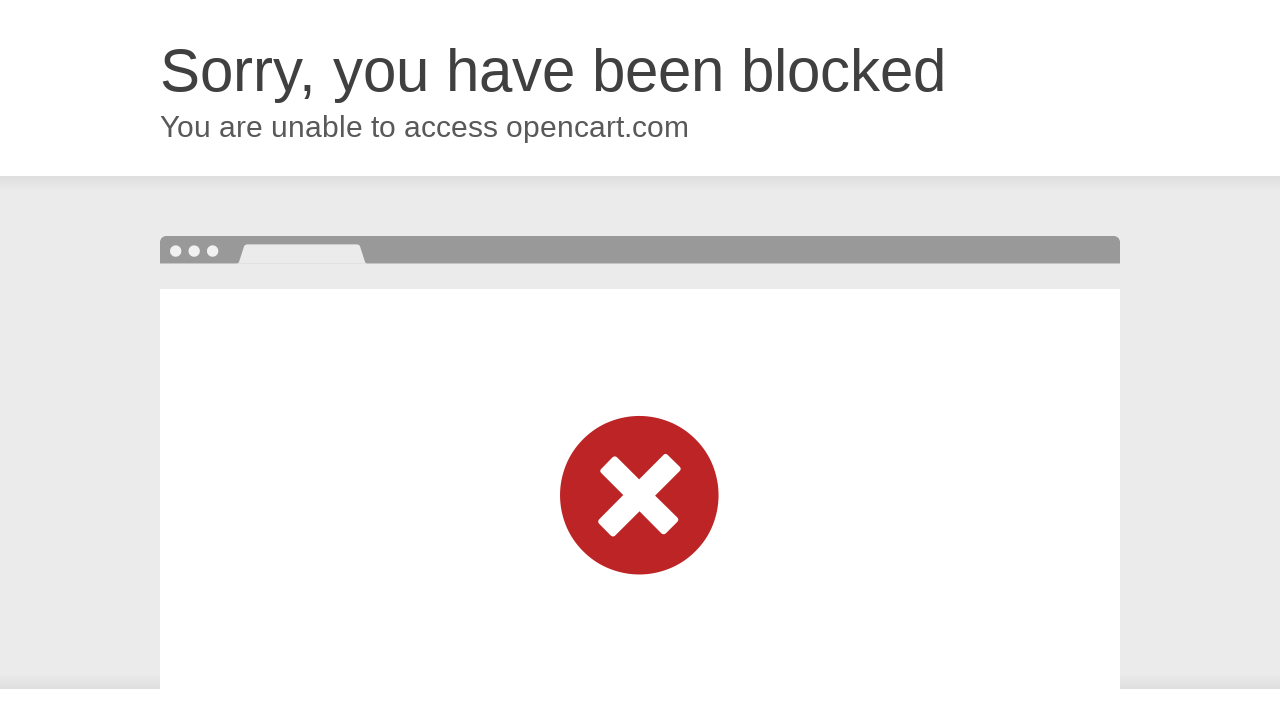

Navigated to CRMPro site
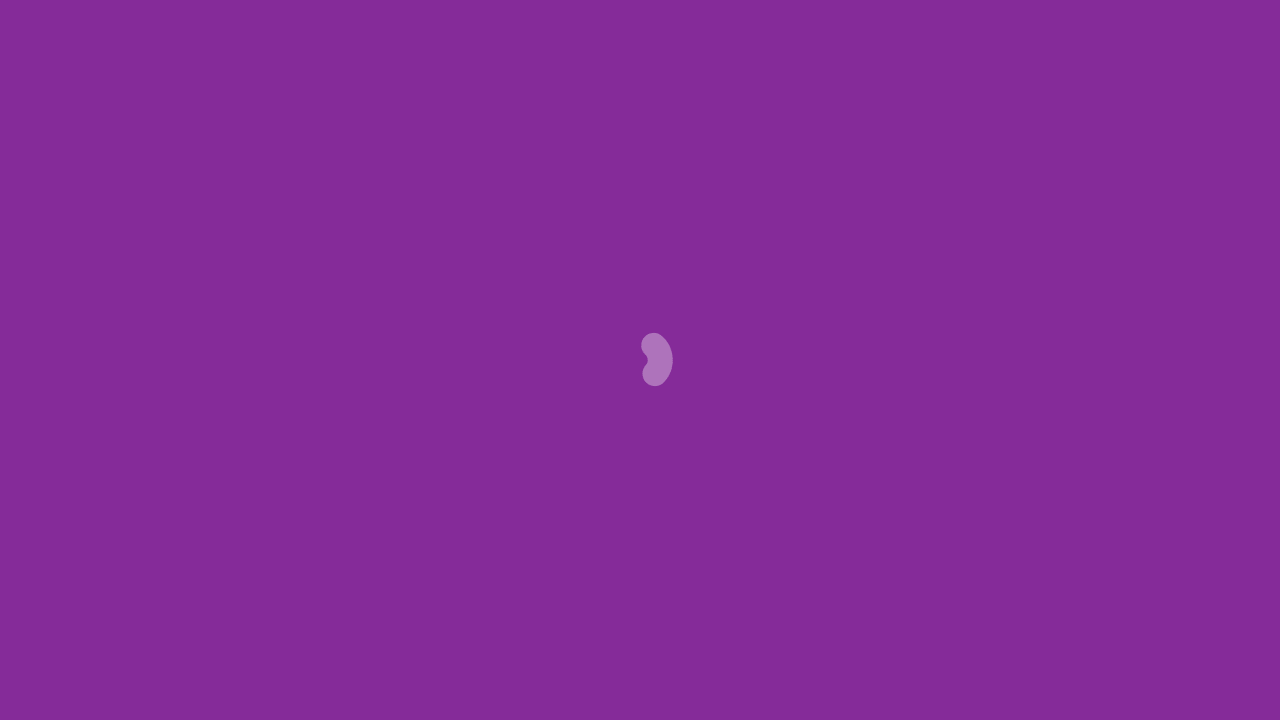

Located 'Forgot Password?' link element
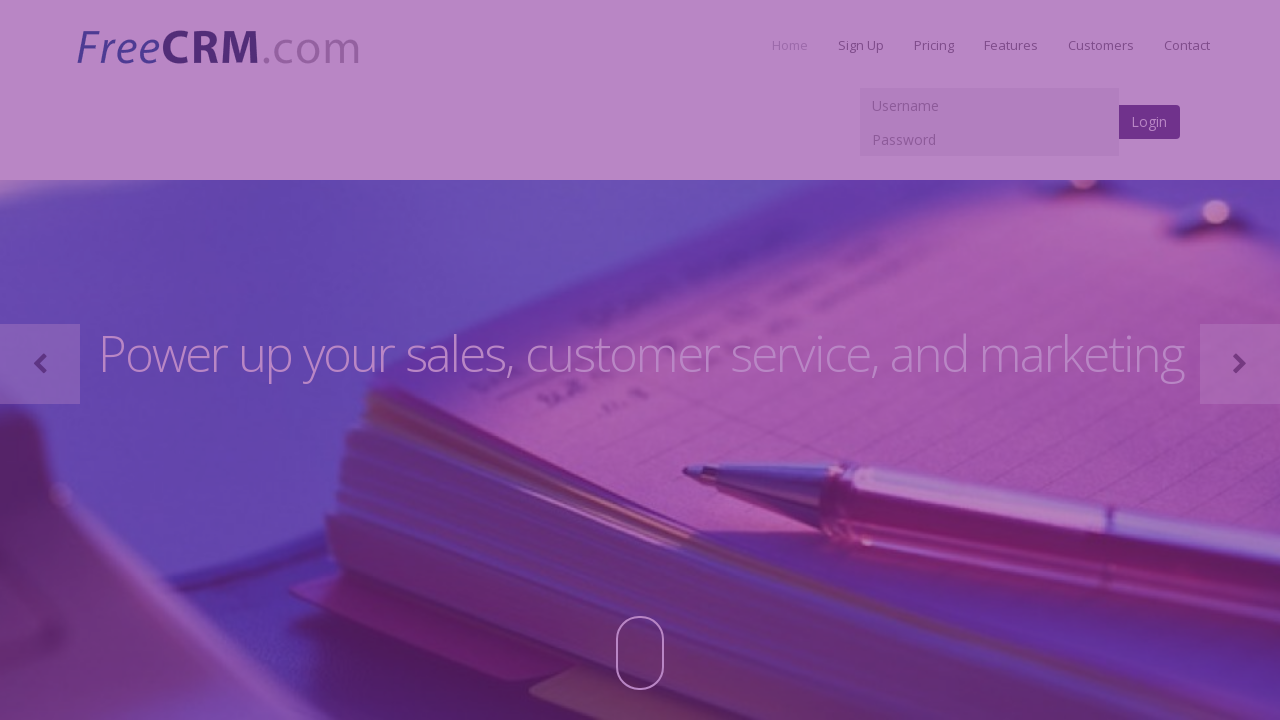

Scrolled 'Forgot Password?' link into view
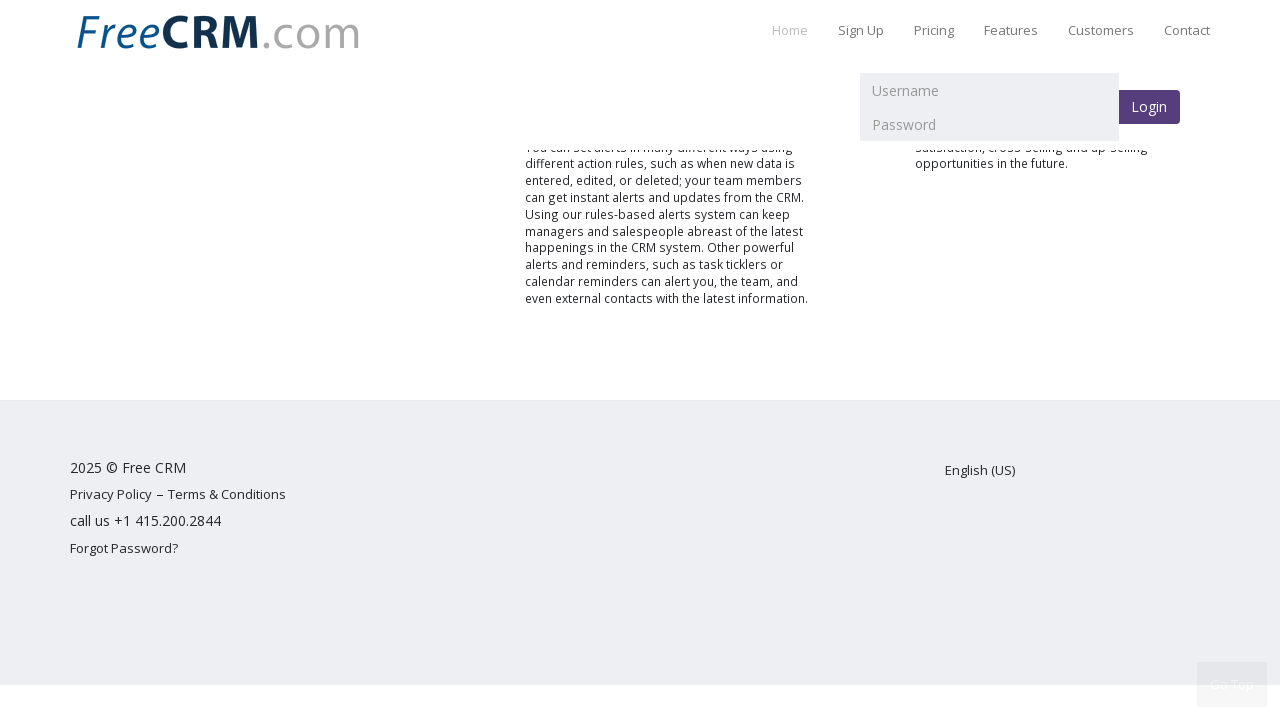

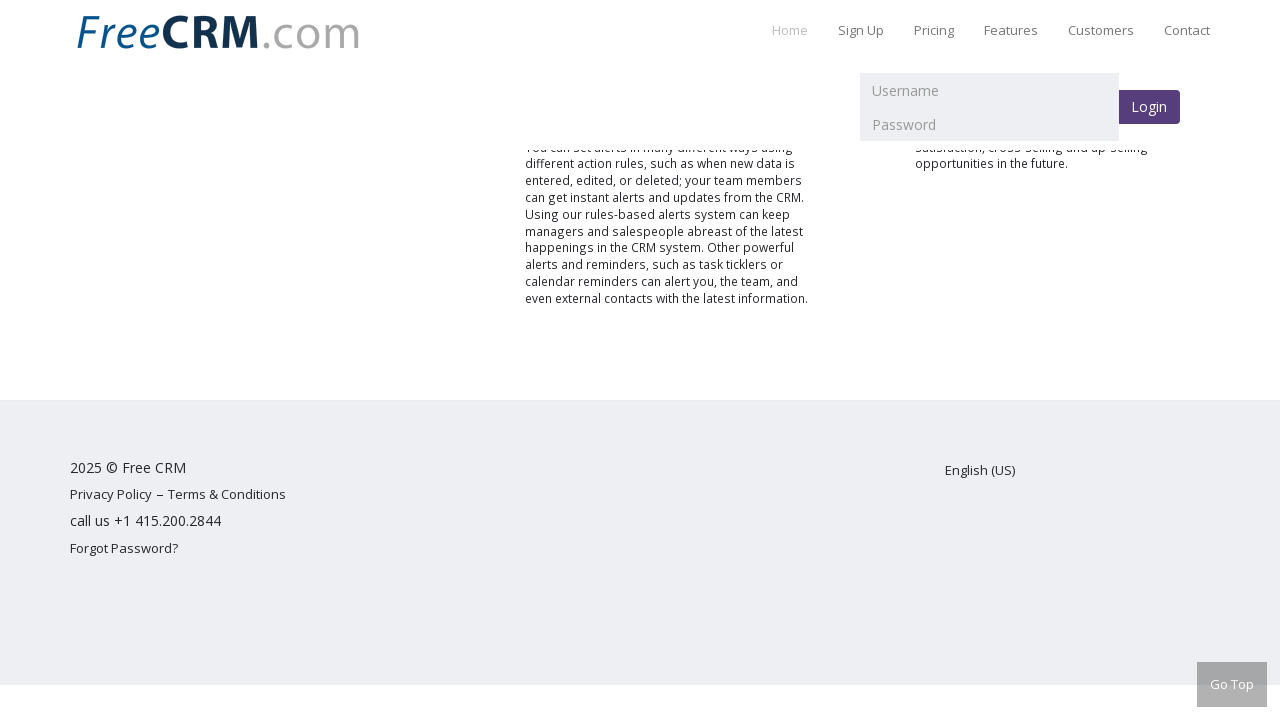